Tests user registration form by filling in all required fields including name, email, phone, password and agreeing to privacy policy before submitting

Starting URL: https://naveenautomationlabs.com/opencart/index.php?route=account/register

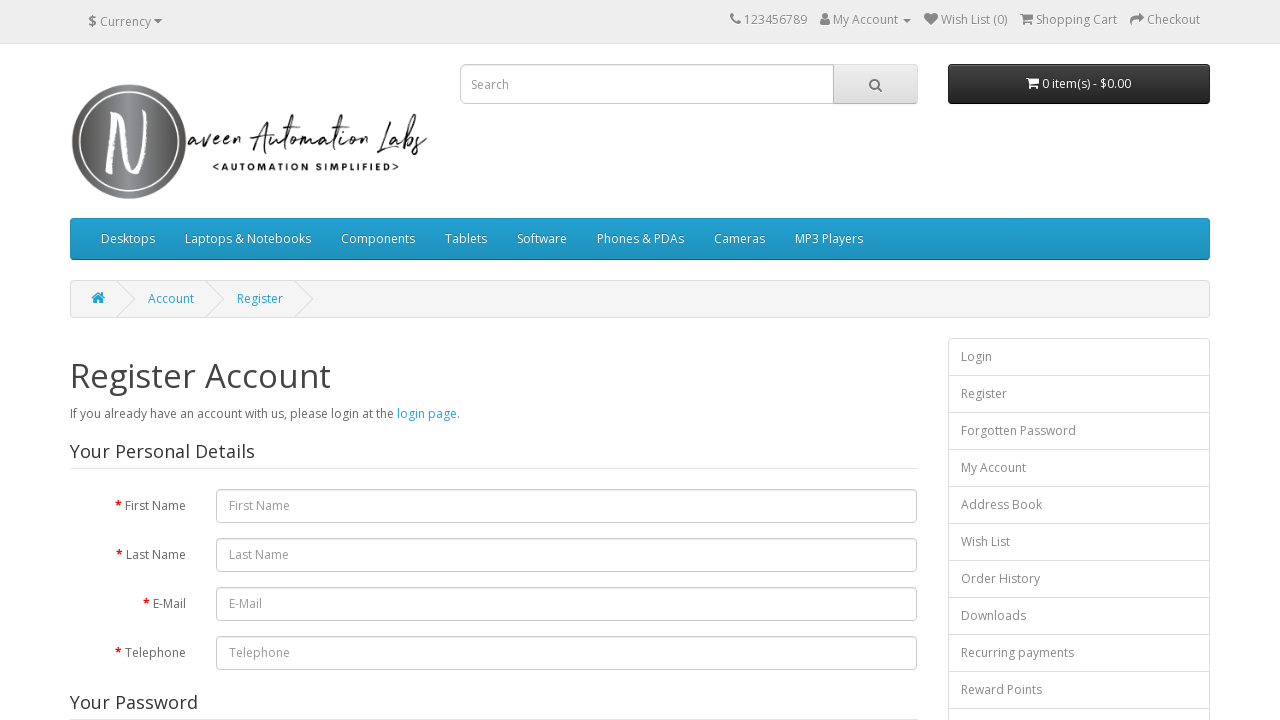

Filled first name field with 'Test' on #input-firstname
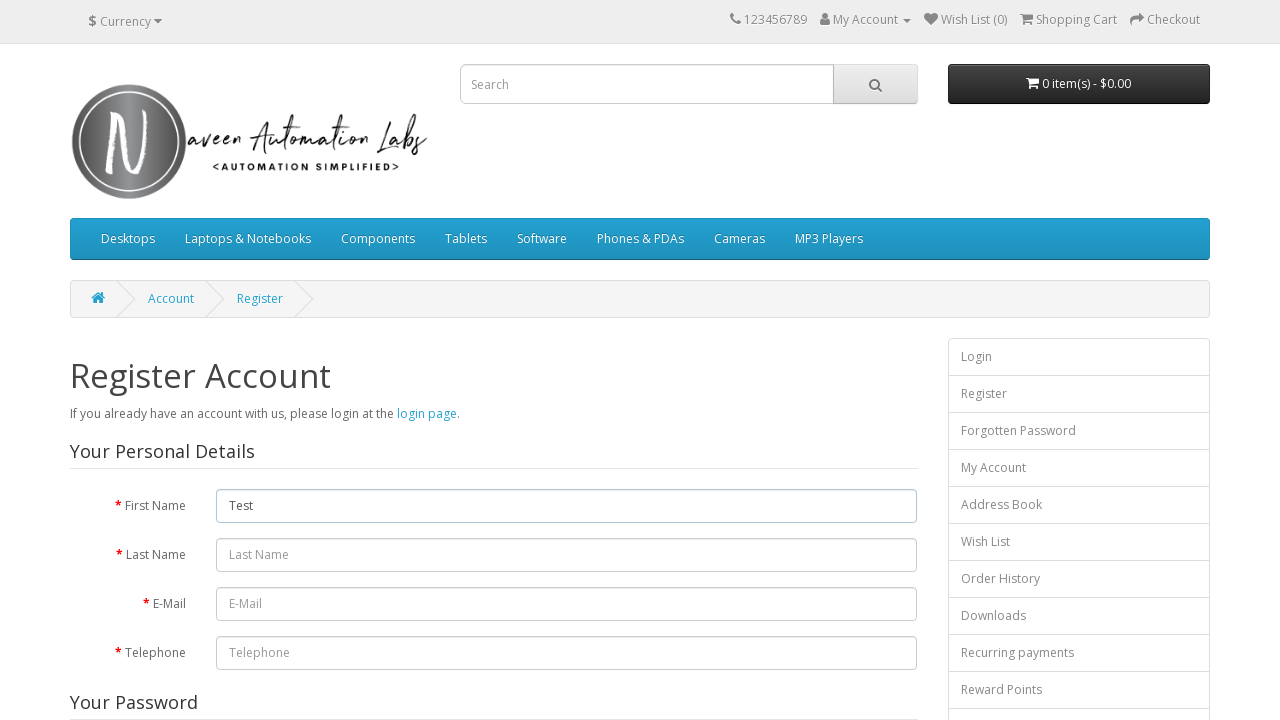

Filled last name field with 'User' on #input-lastname
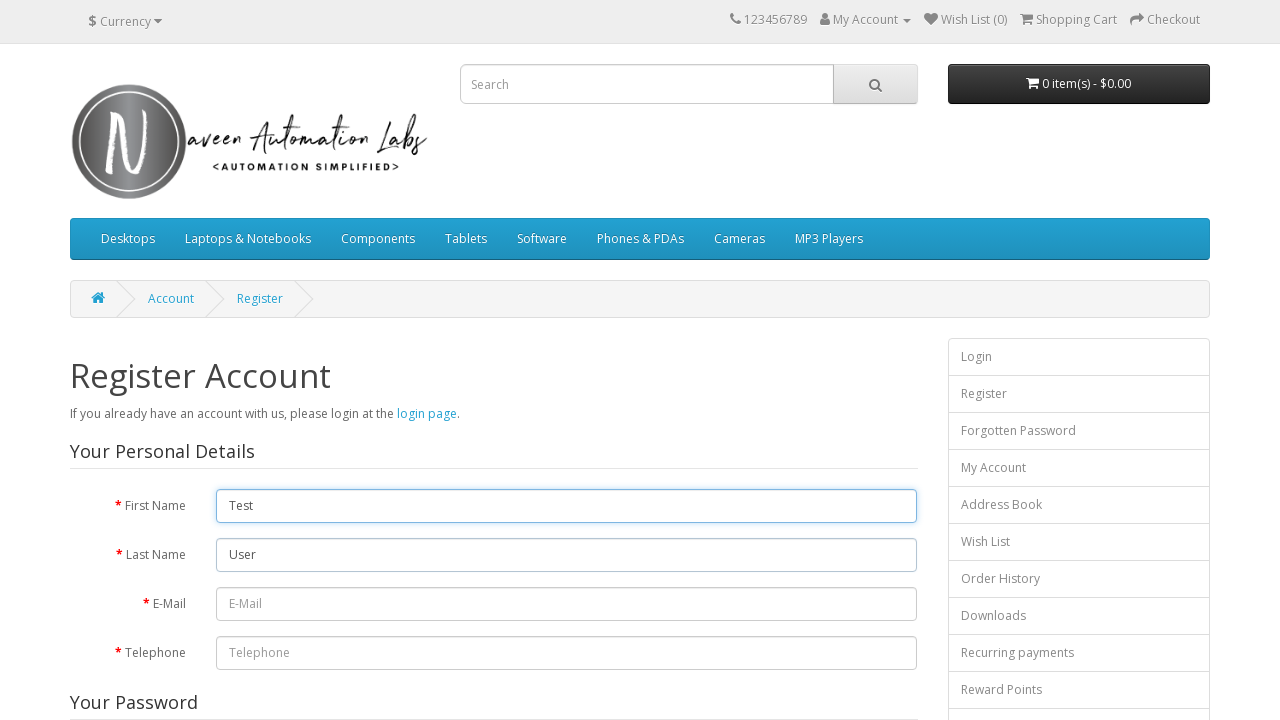

Filled email field with 'testuser2024@example.com' on #input-email
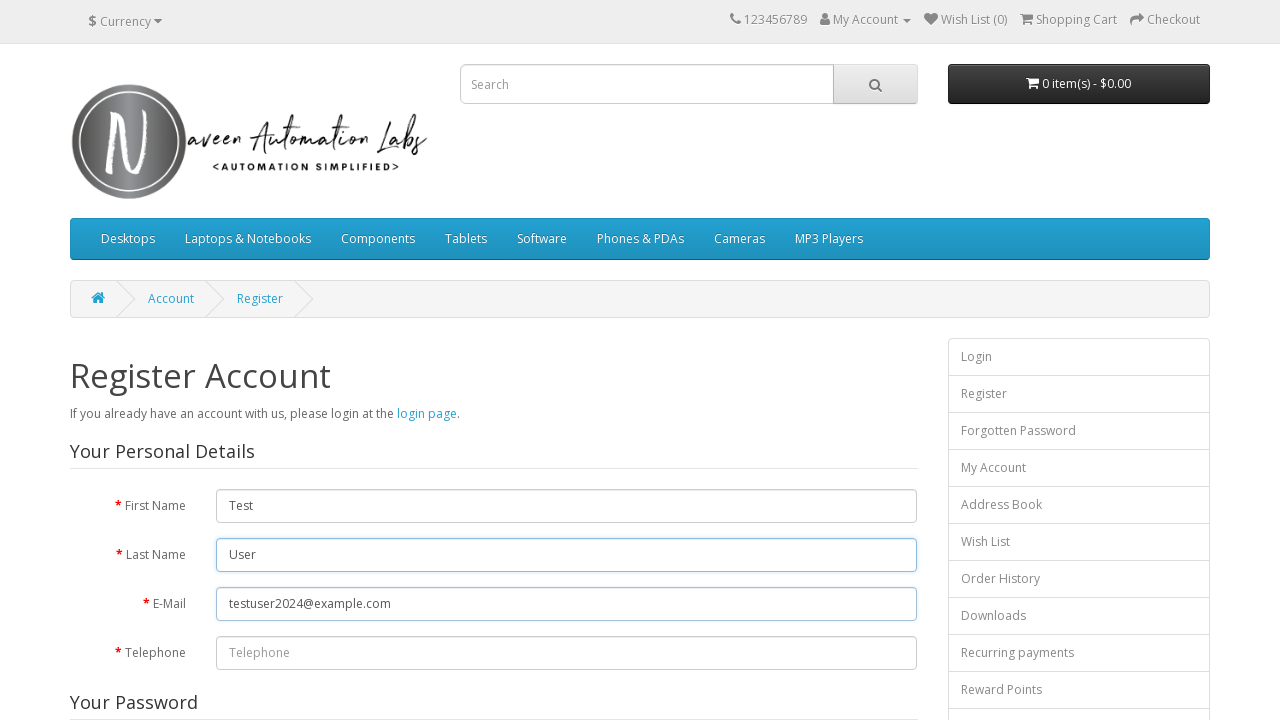

Filled telephone field with '+19875432100' on #input-telephone
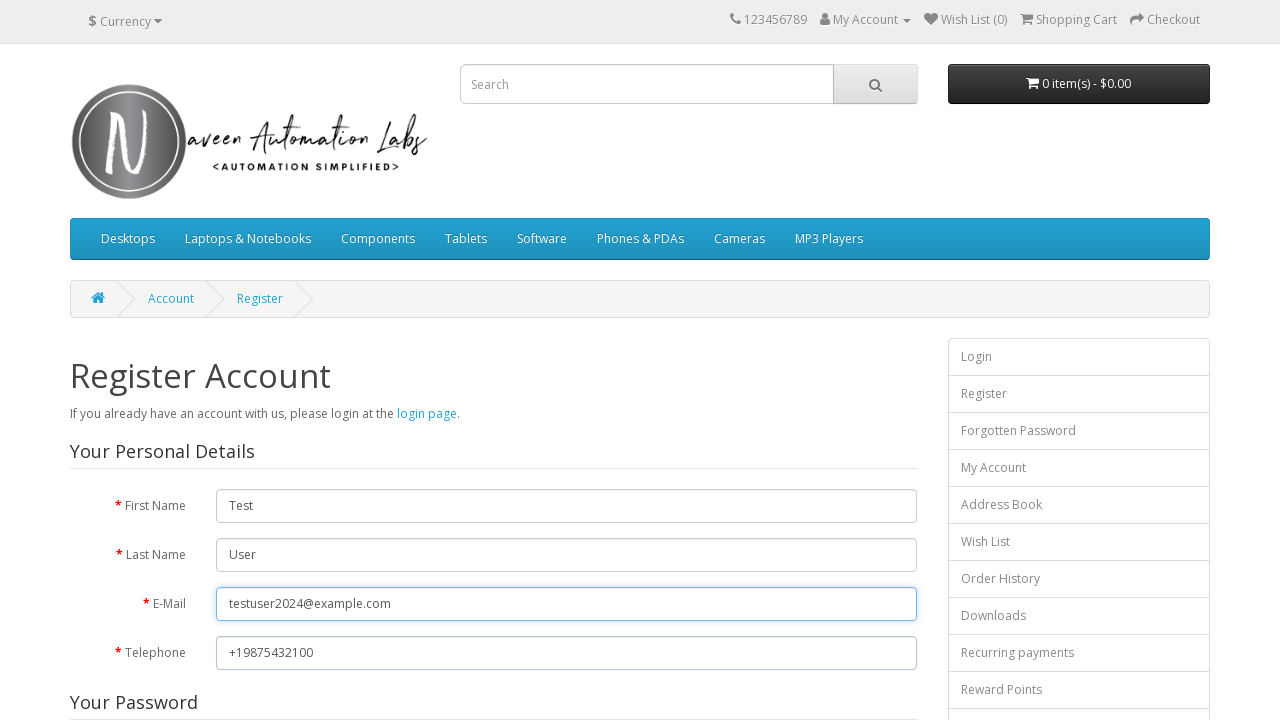

Filled password field with 'TestPass123!' on #input-password
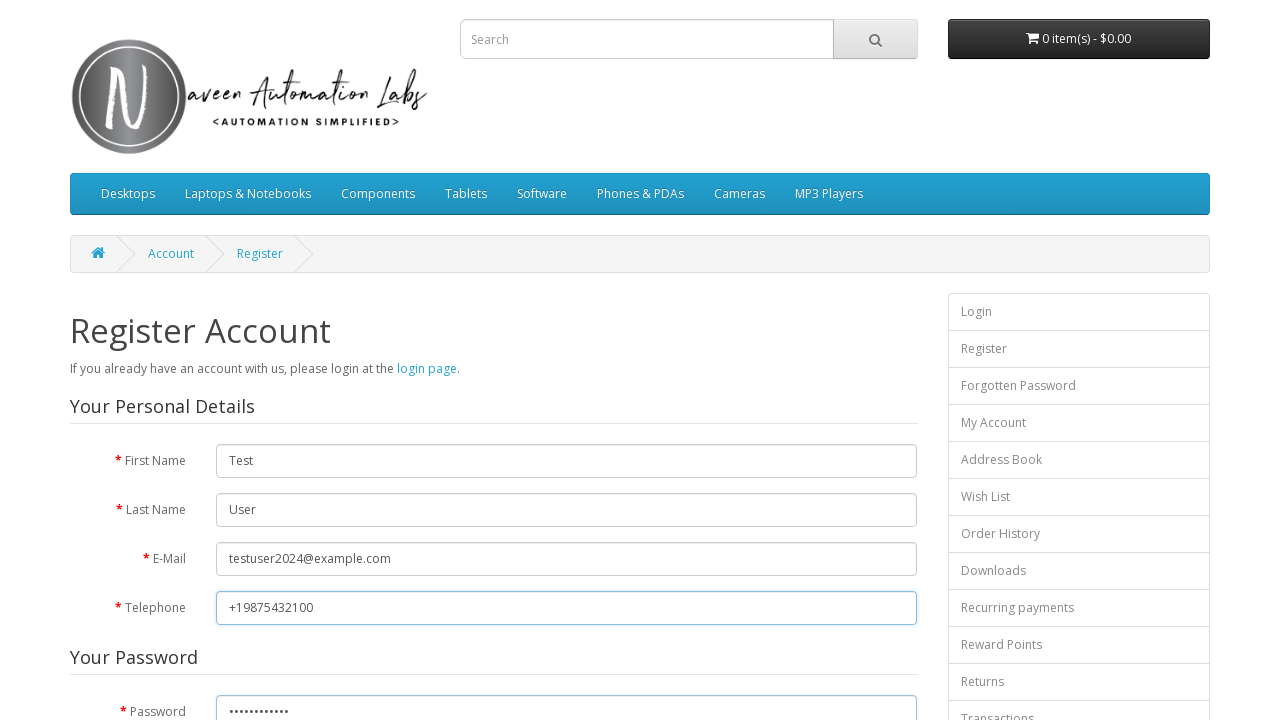

Filled password confirmation field with 'TestPass123!' on #input-confirm
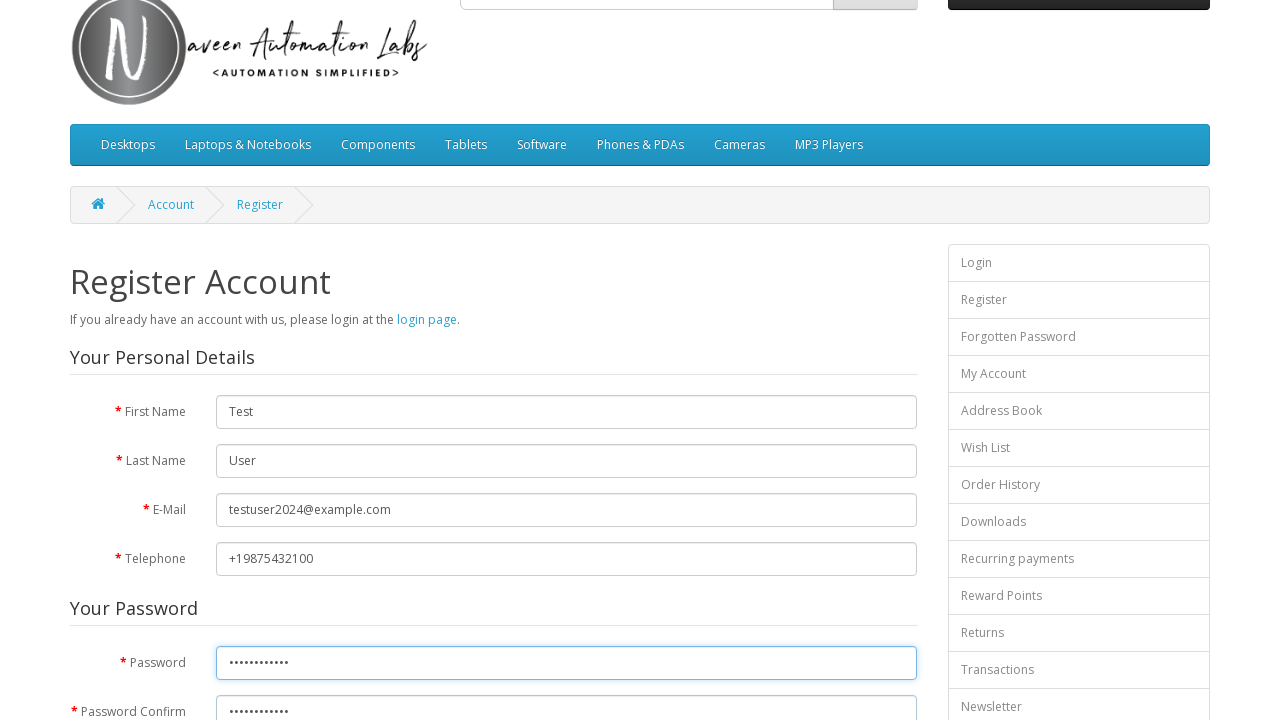

Checked privacy policy agreement checkbox at (825, 424) on input[name='agree']
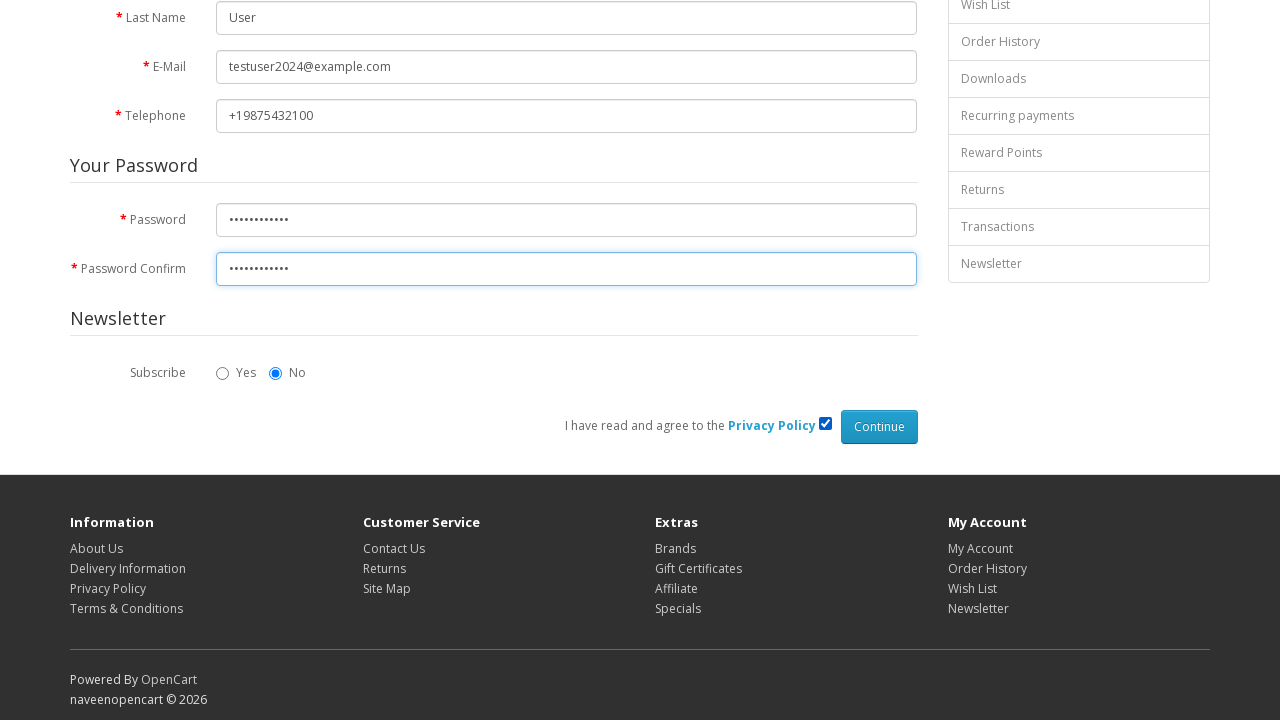

Clicked submit button to register user account at (879, 427) on xpath=//input[@type='submit']
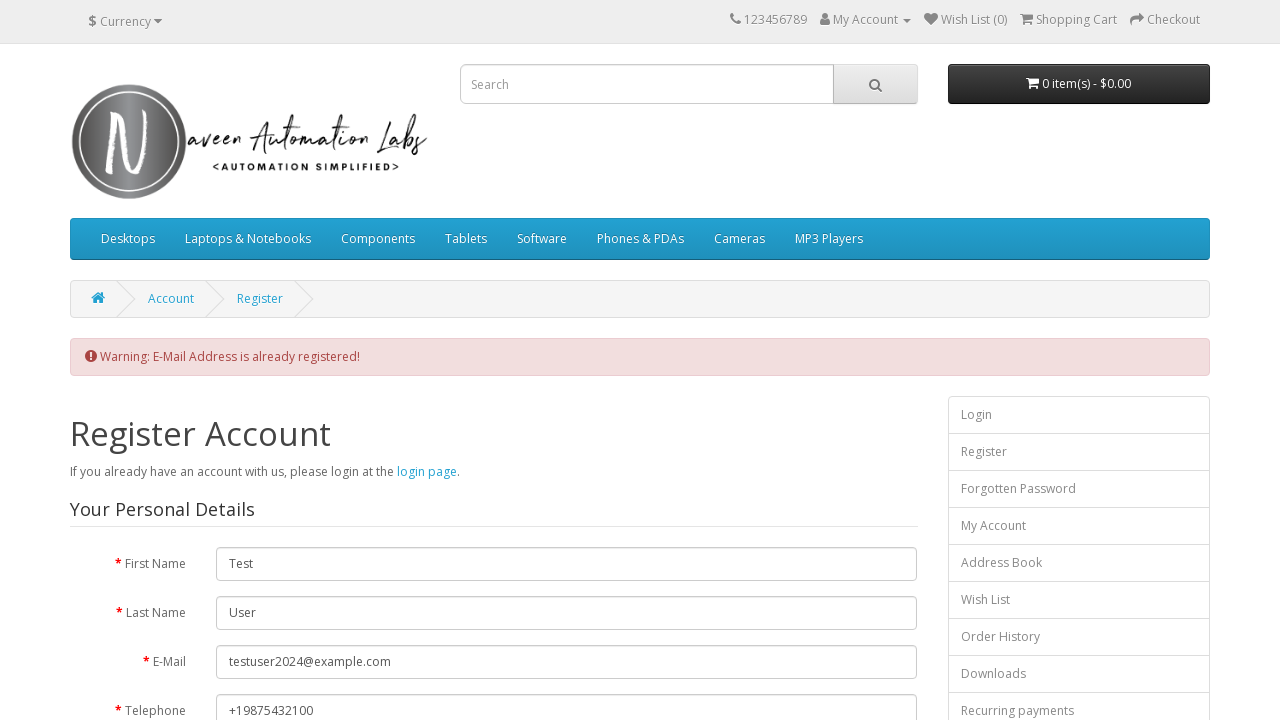

Waited 1 second for form submission to complete
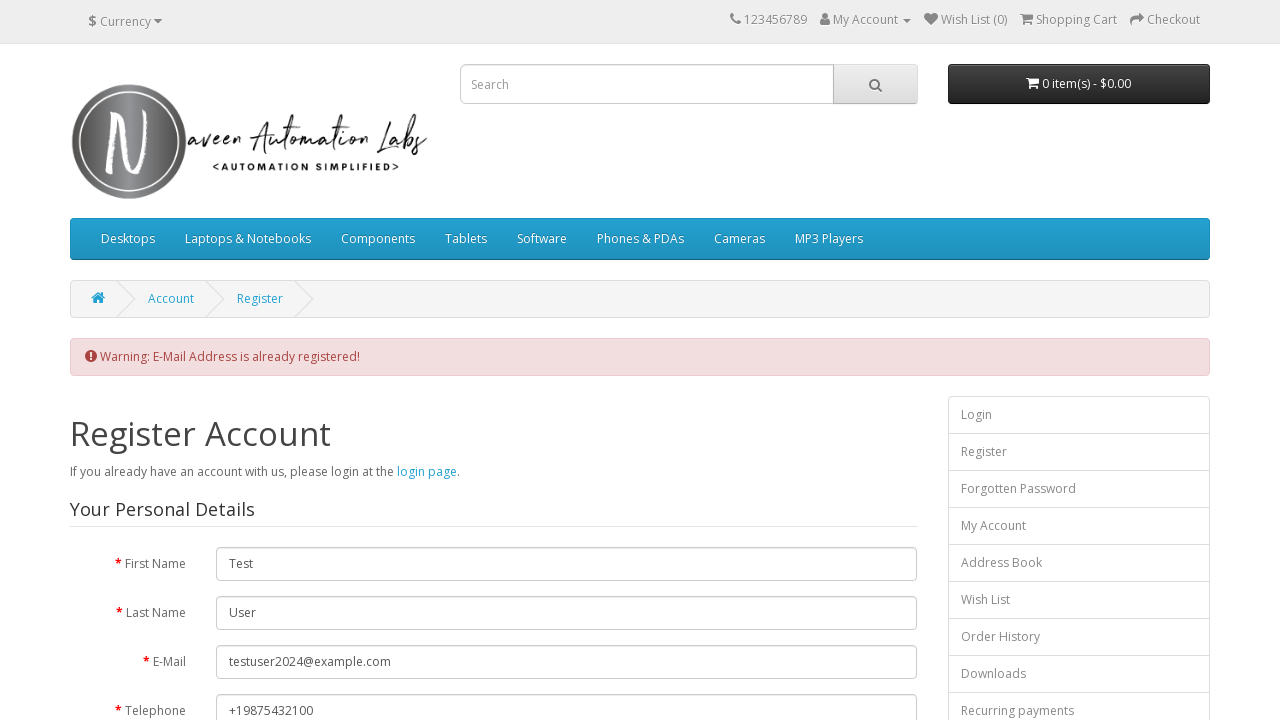

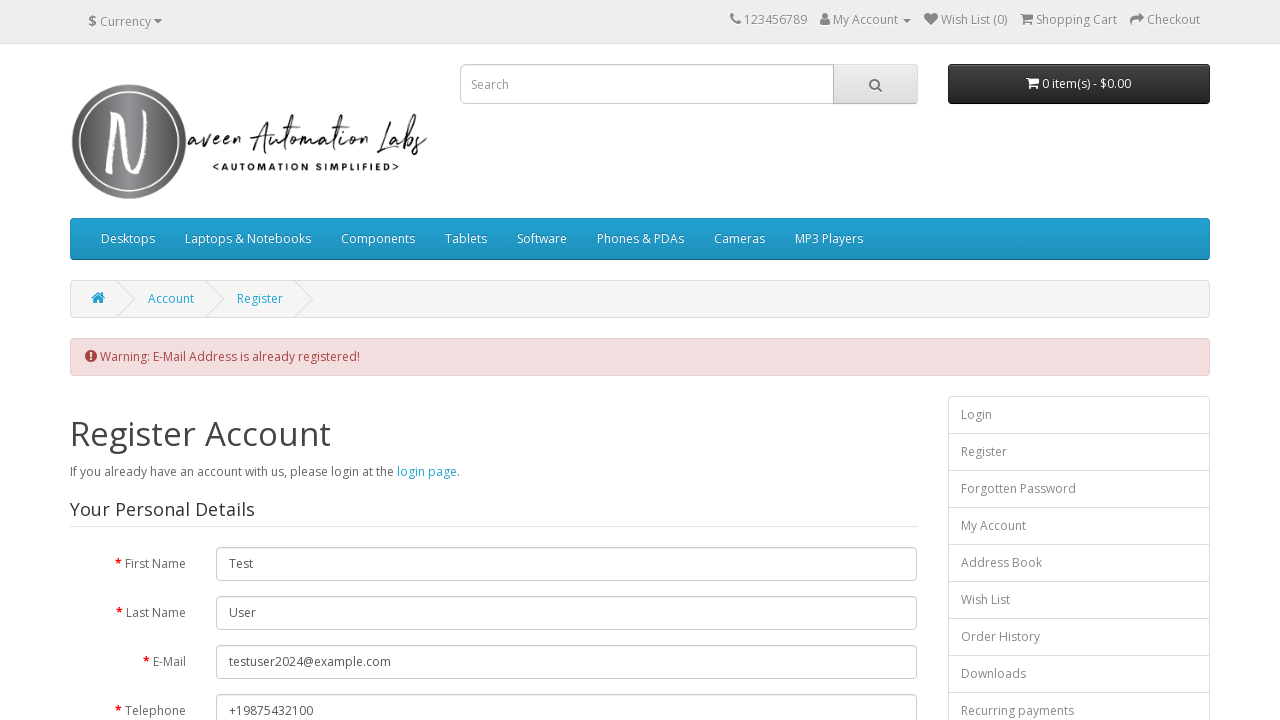